Tests multi-select list editor functionality by clicking on various feature and model options in a DevExpress demo page

Starting URL: https://demos.devexpress.com/aspxeditorsdemos/ListEditors/MultiSelect.aspx

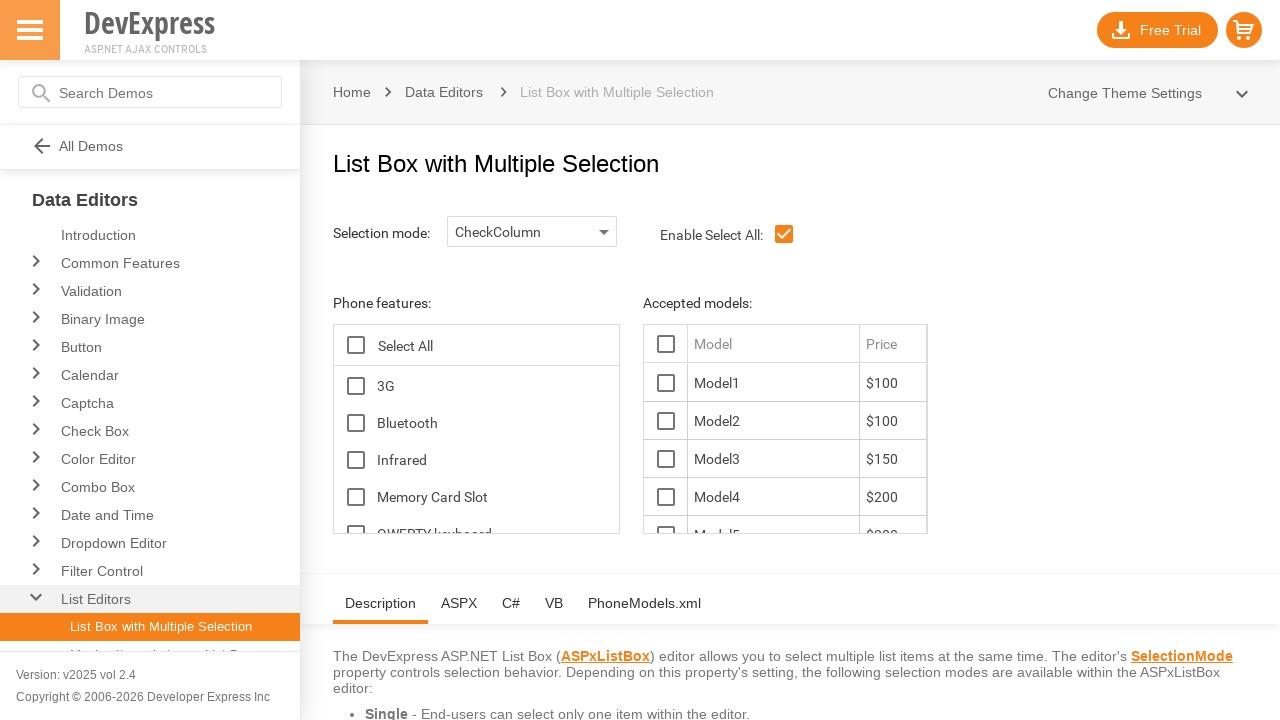

Clicked on first feature option (flag) at (498, 386) on td#ContentHolder_lbFeatures_LBI0T1
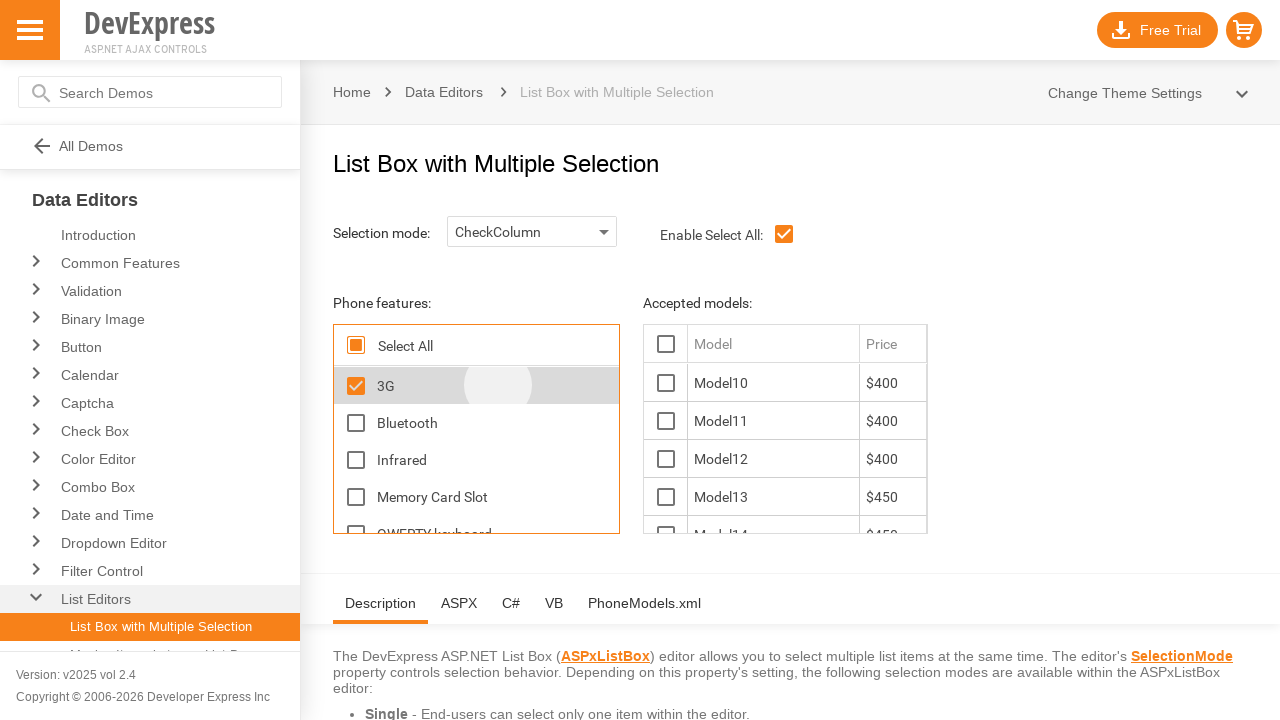

Clicked on first model option at (666, 383) on span#ContentHolder_lbModels_10_D
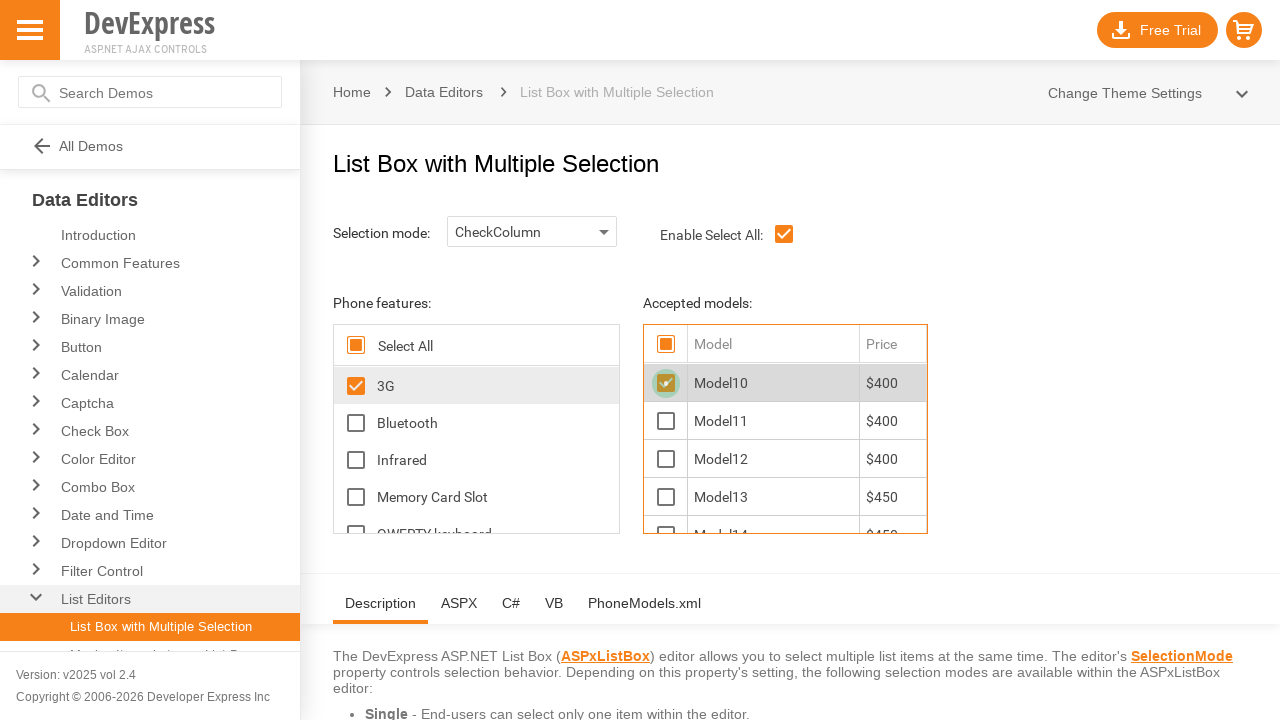

Clicked on bluetooth feature option at (498, 422) on td#ContentHolder_lbFeatures_LBI1T1
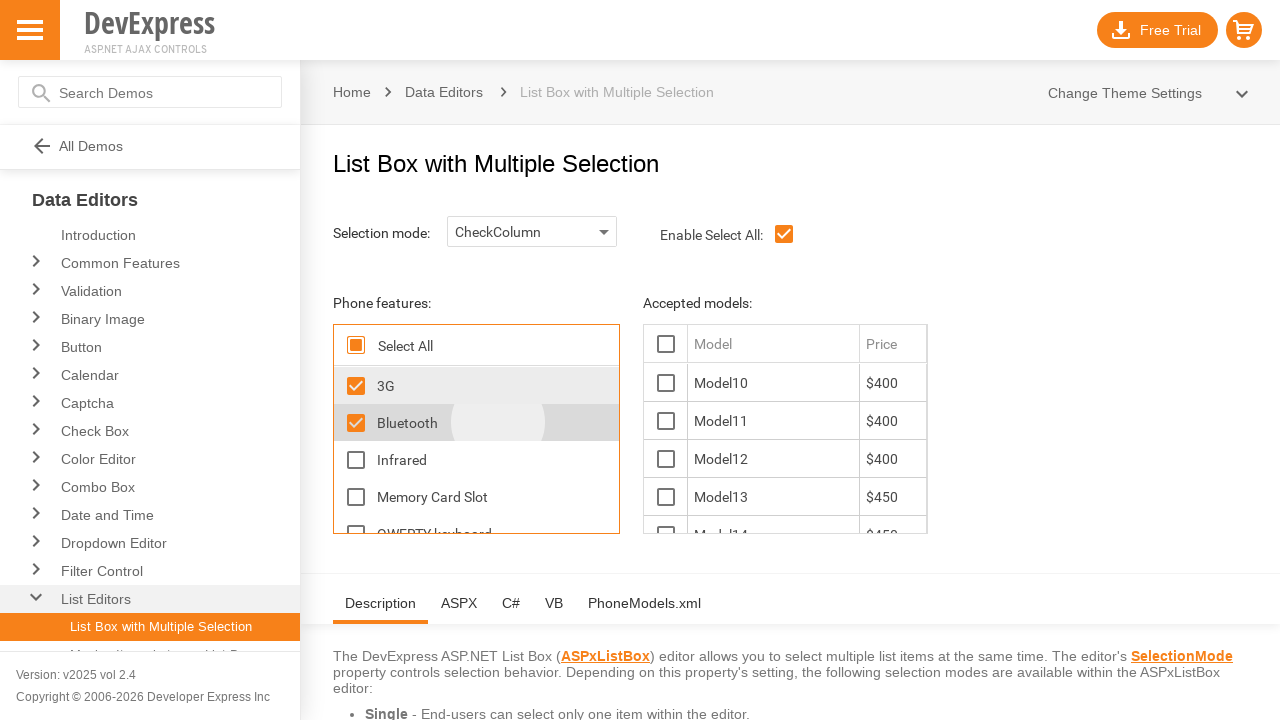

Clicked on second model option at (666, 421) on span#ContentHolder_lbModels_11_D
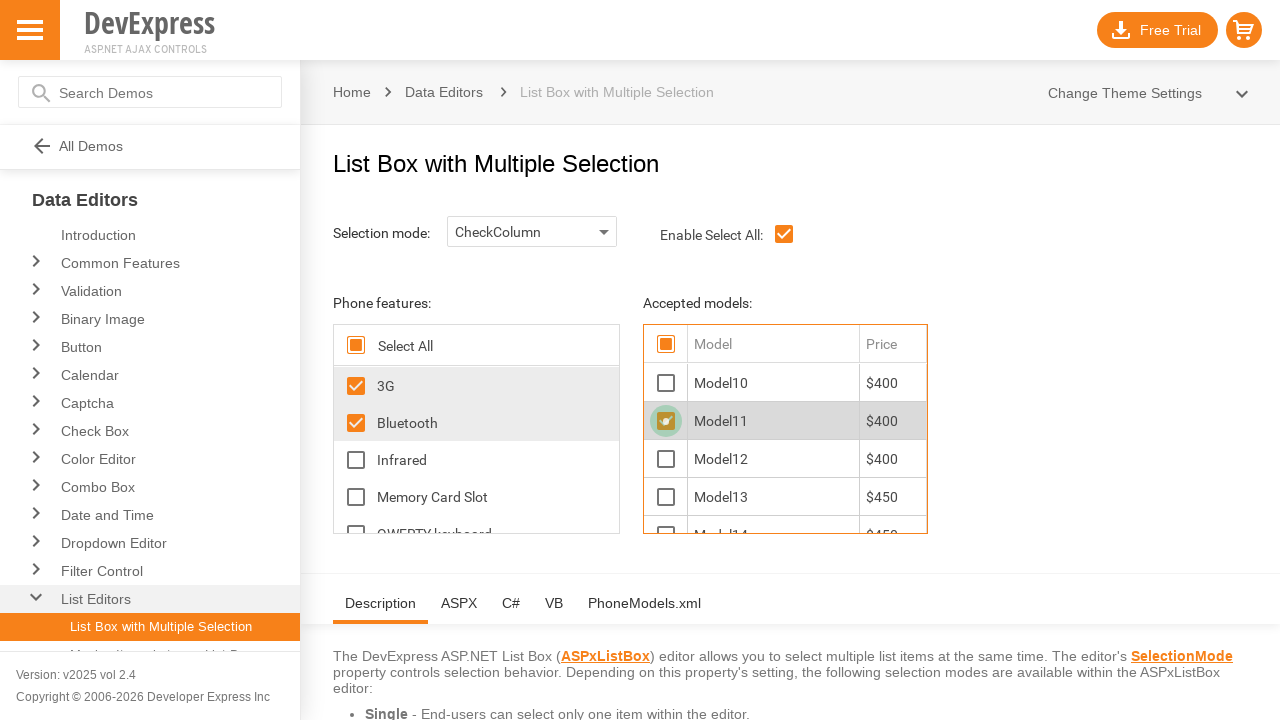

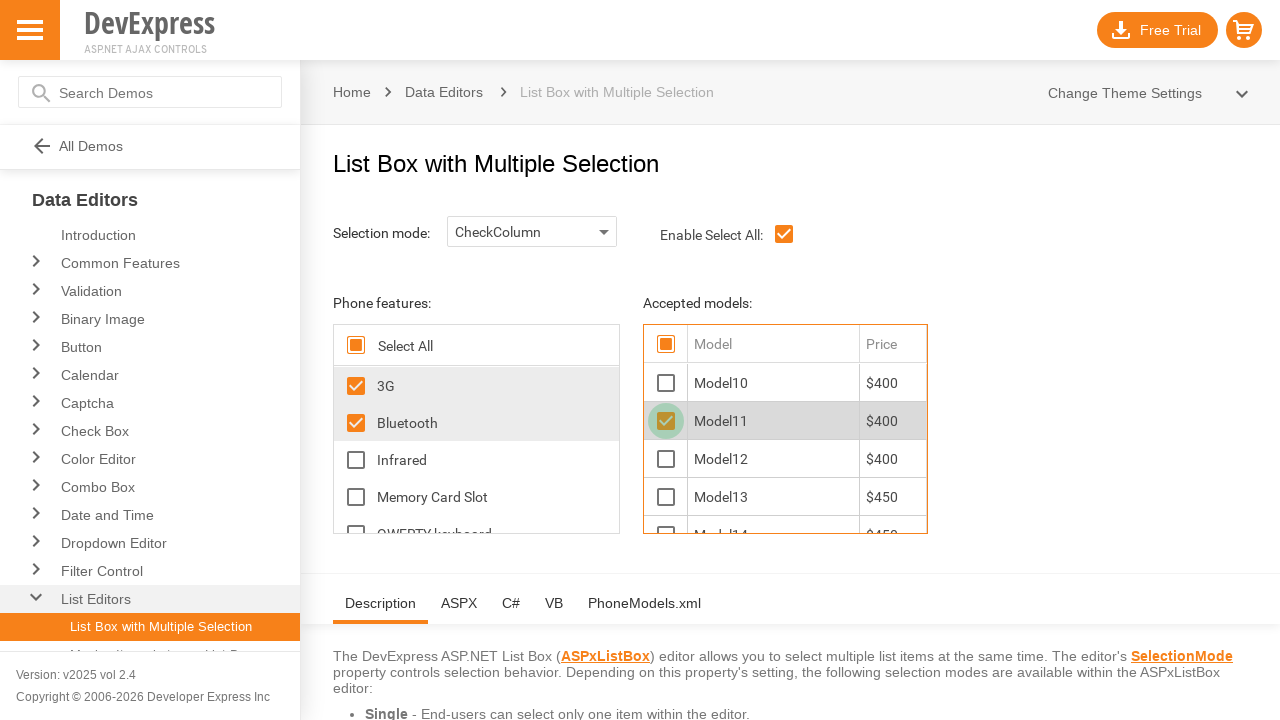